Tests the AngularJS homepage's two-way data binding demo by entering a name in the input field and verifying it appears in the greeting

Starting URL: https://angularjs.org

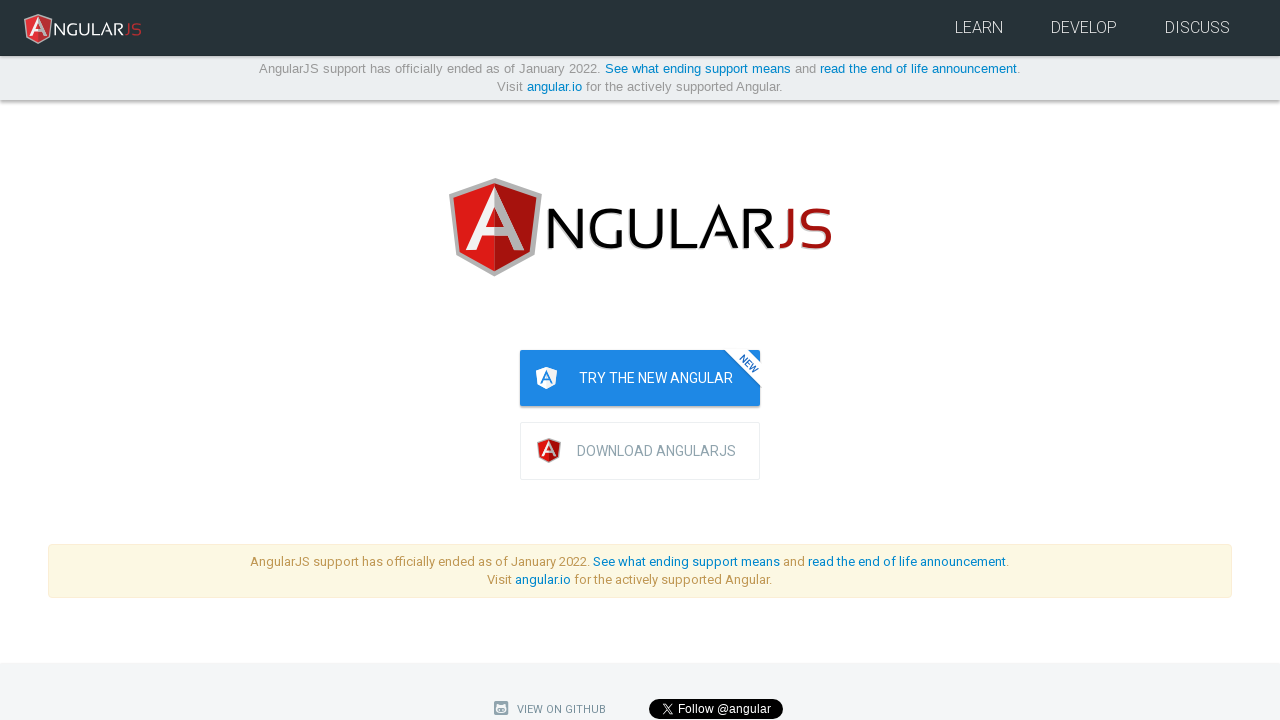

Filled name input field with 'John Smith' to test two-way data binding on input[ng-model="yourName"]
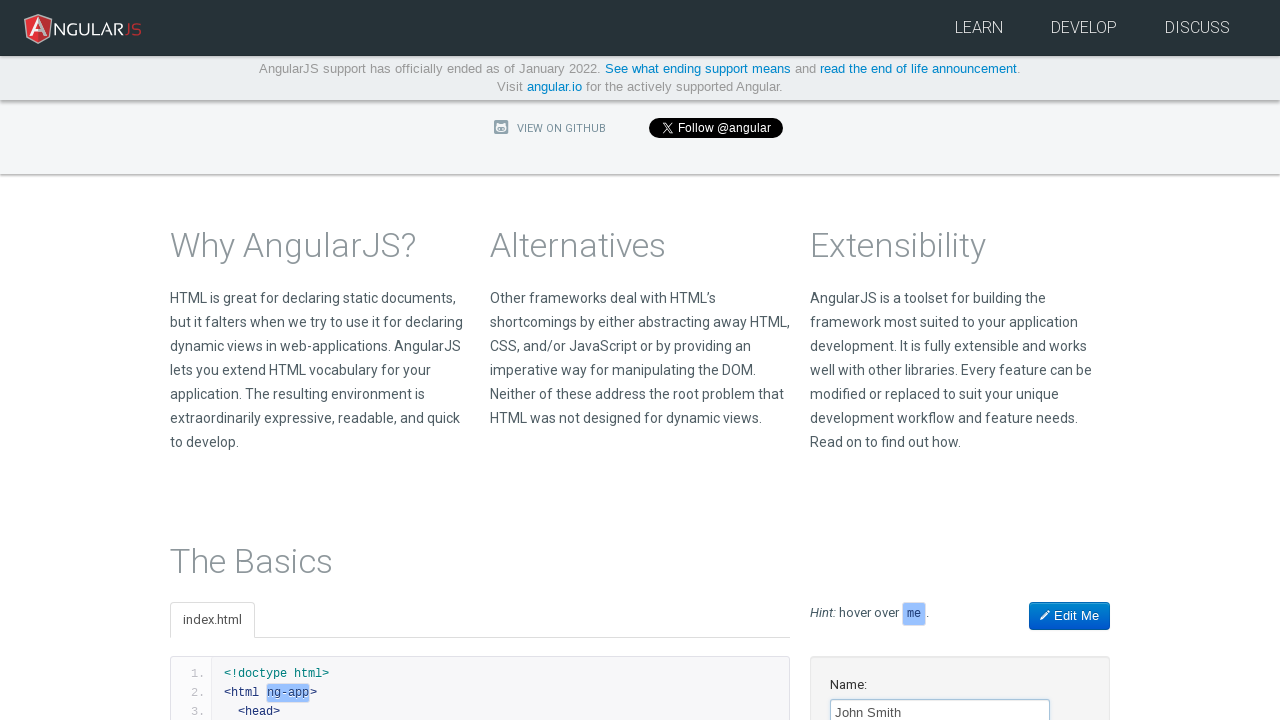

Verified greeting appears with entered name 'Hello John Smith!'
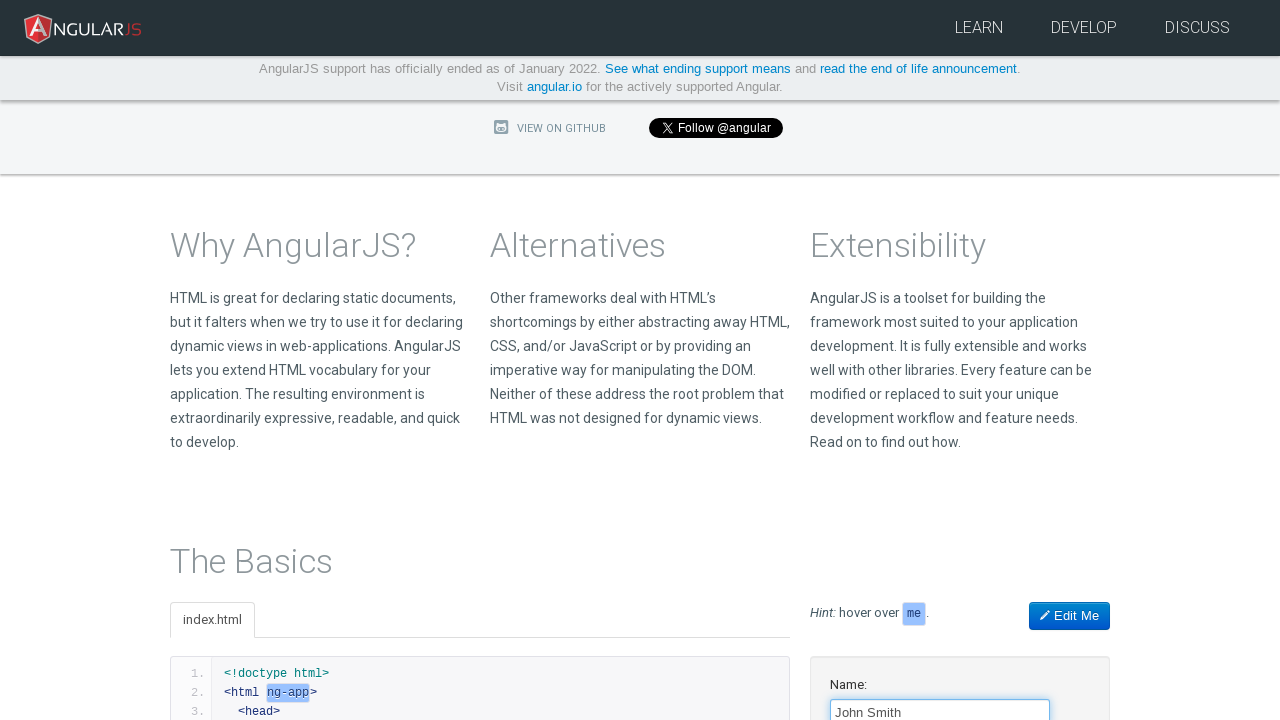

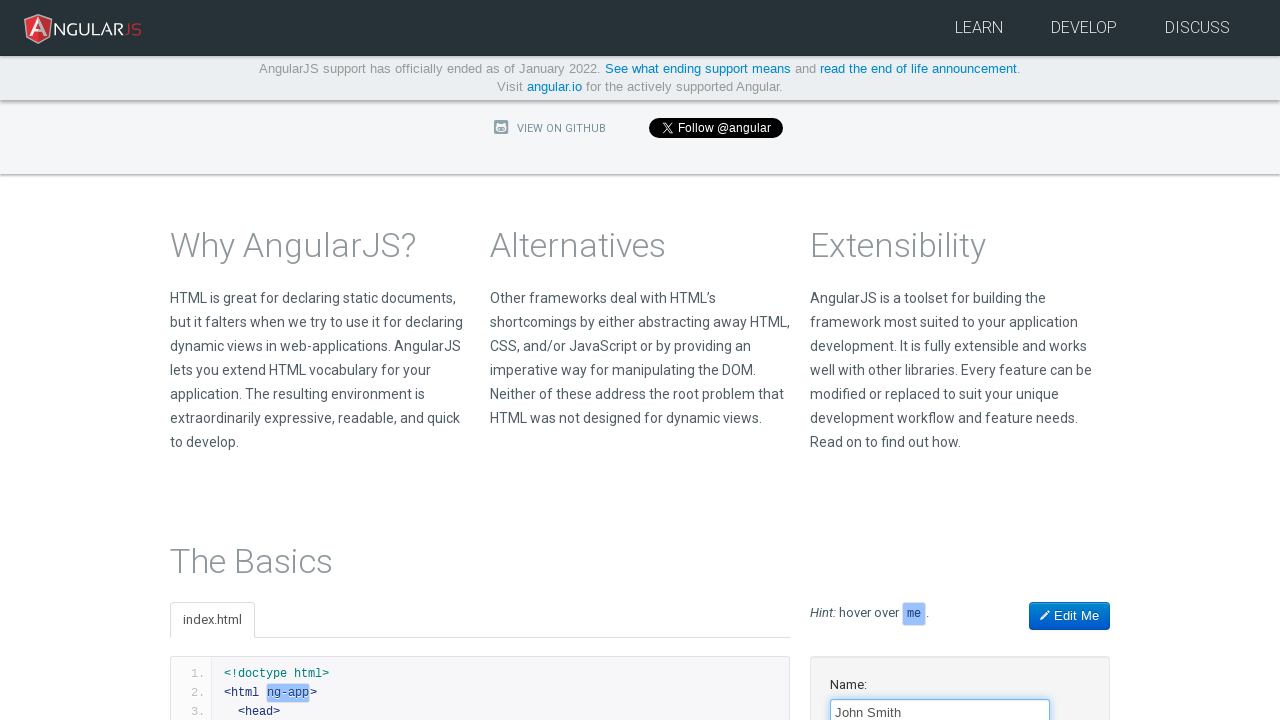